Tests e-commerce functionality by searching for products containing "ber", adding all matching products to cart, proceeding to checkout, and verifying the cart contents match the added items.

Starting URL: https://rahulshettyacademy.com/seleniumPractise/#/

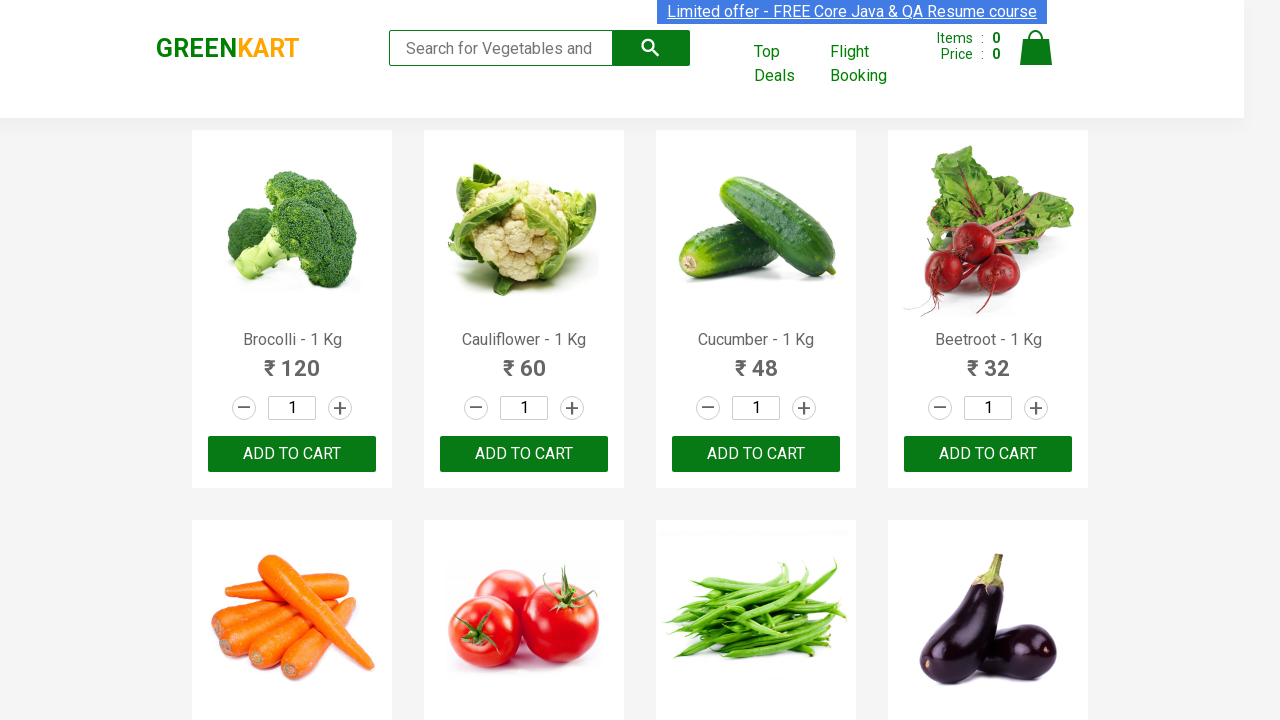

Filled search field with 'ber' on input.search-keyword
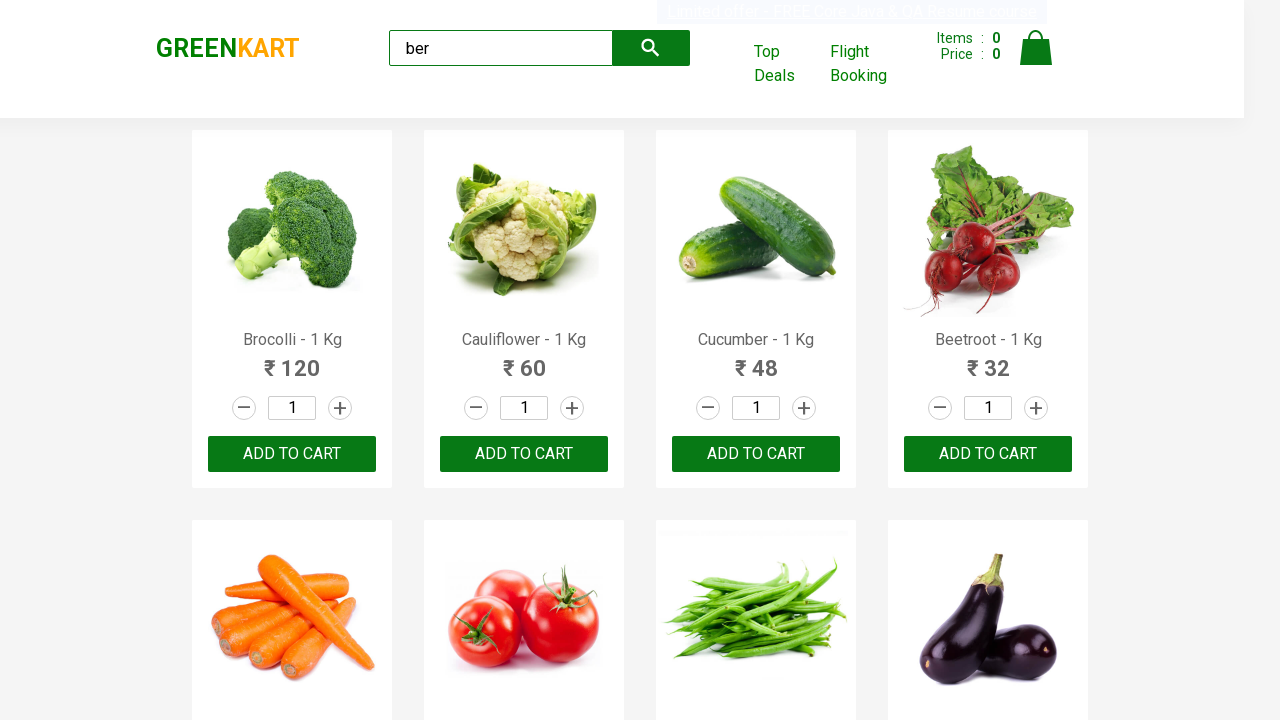

Waited 2 seconds for search results to load
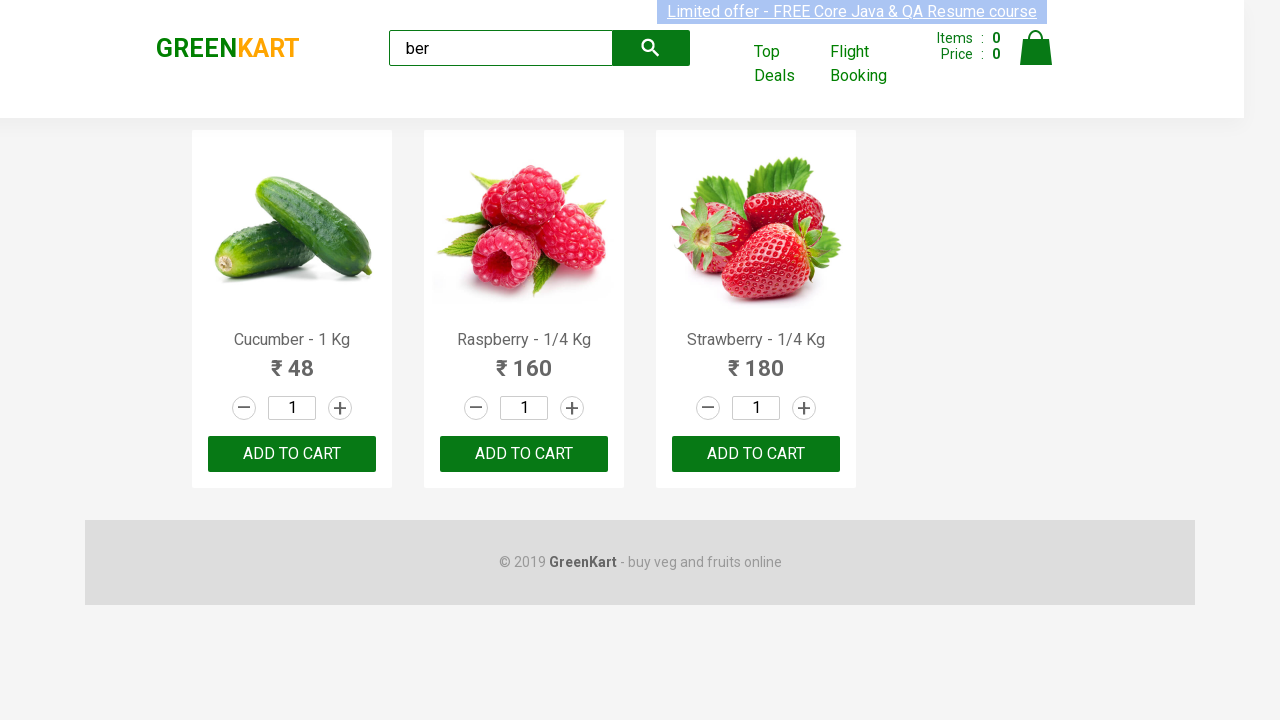

Product container became visible
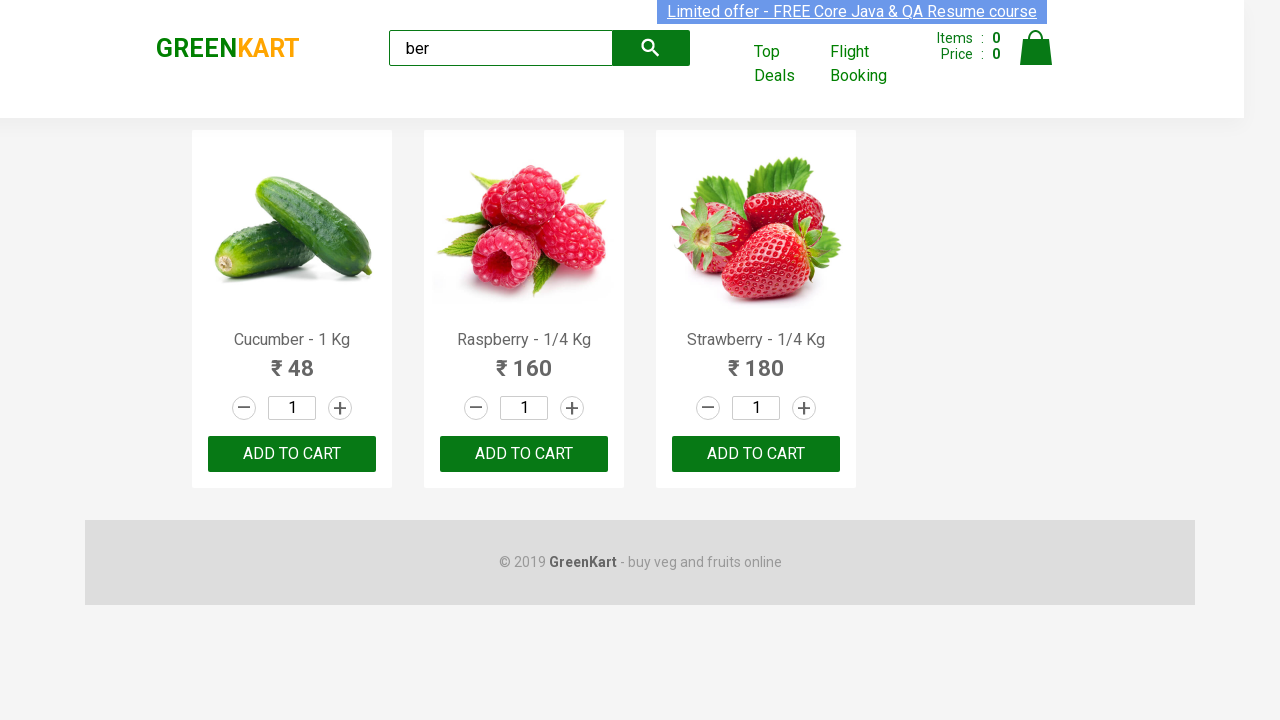

Located all add-to-cart buttons
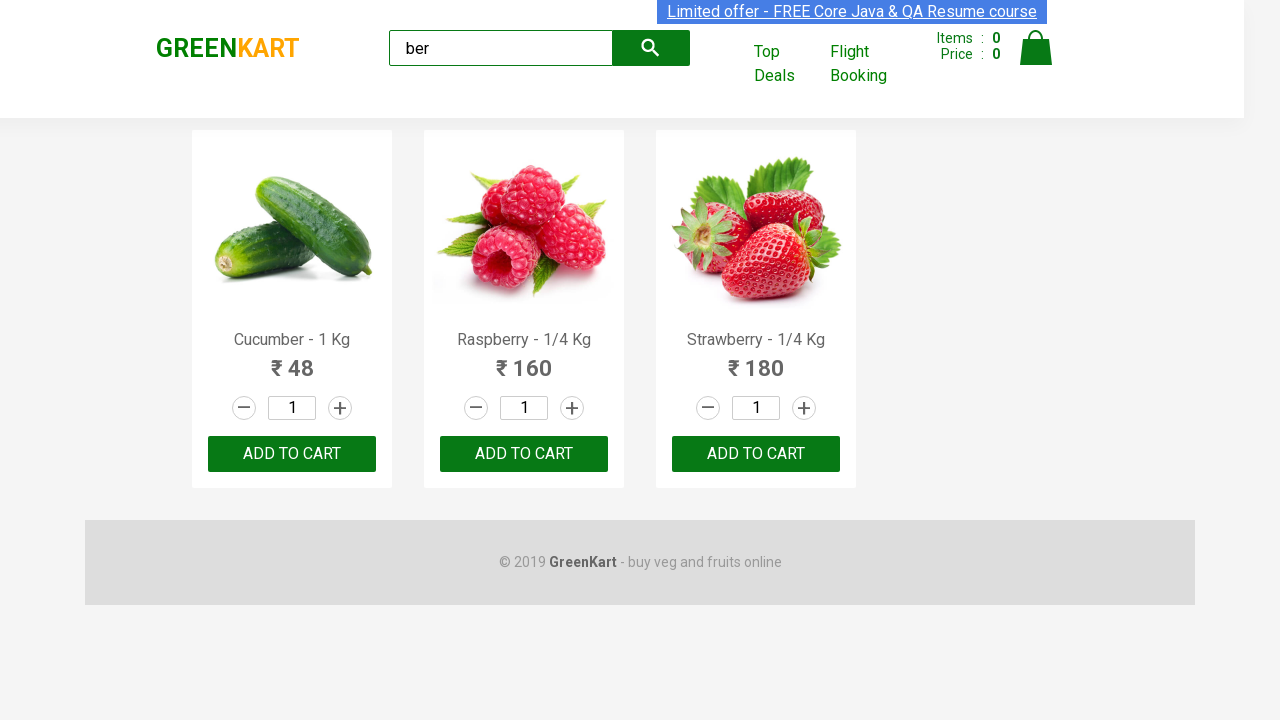

Found 3 add-to-cart buttons
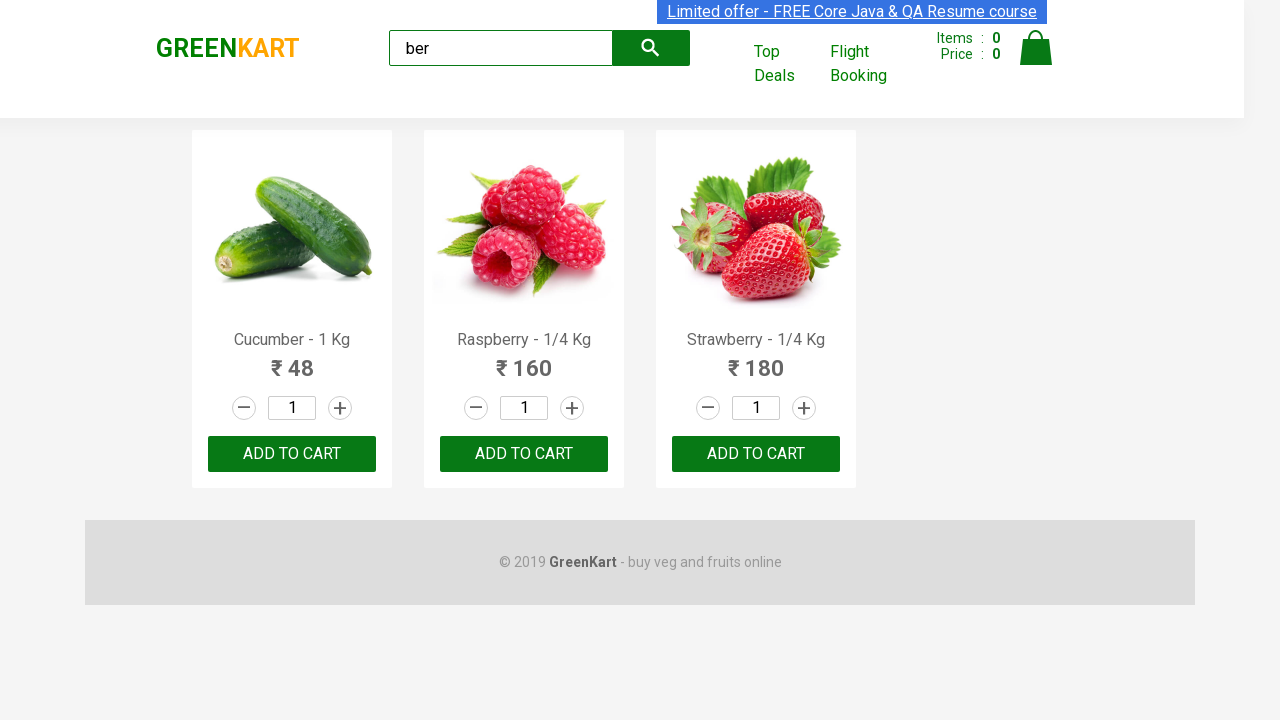

Clicked add-to-cart button 1 of 3 at (292, 454) on xpath=//div[@class='product-action']/button >> nth=0
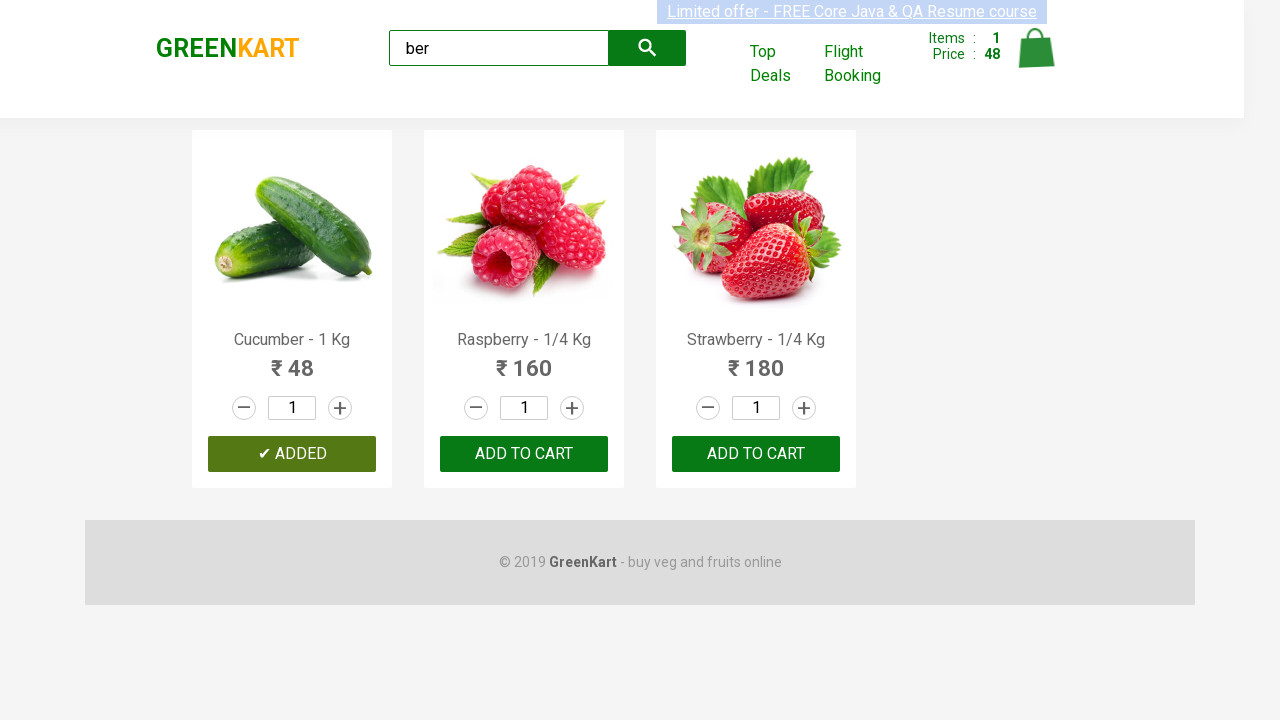

Clicked add-to-cart button 2 of 3 at (524, 454) on xpath=//div[@class='product-action']/button >> nth=1
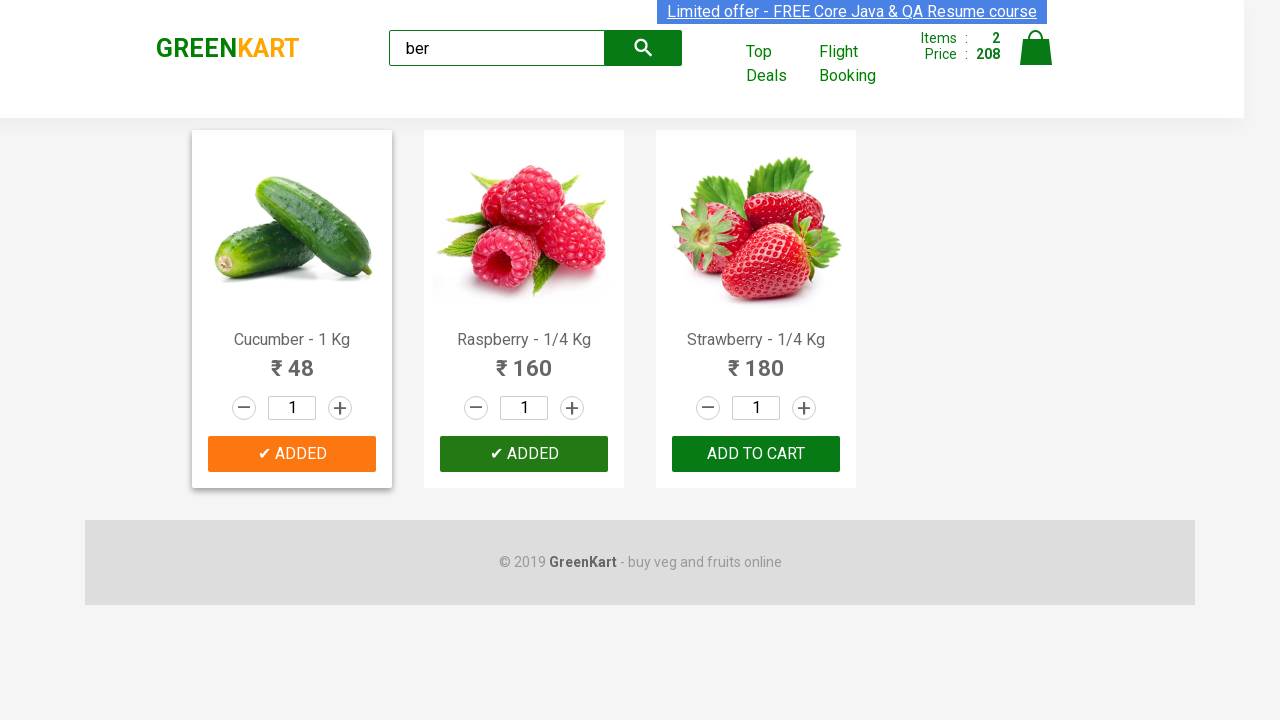

Clicked add-to-cart button 3 of 3 at (756, 454) on xpath=//div[@class='product-action']/button >> nth=2
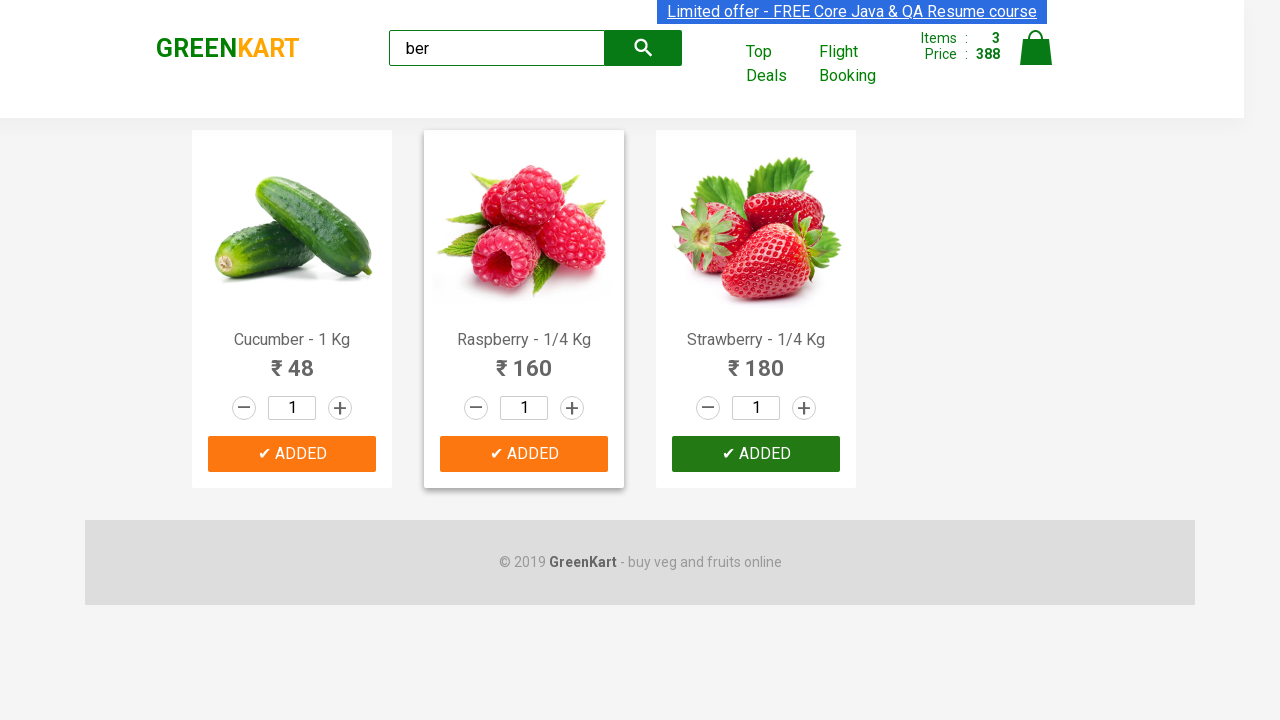

Clicked on cart icon at (1036, 48) on img[alt='Cart']
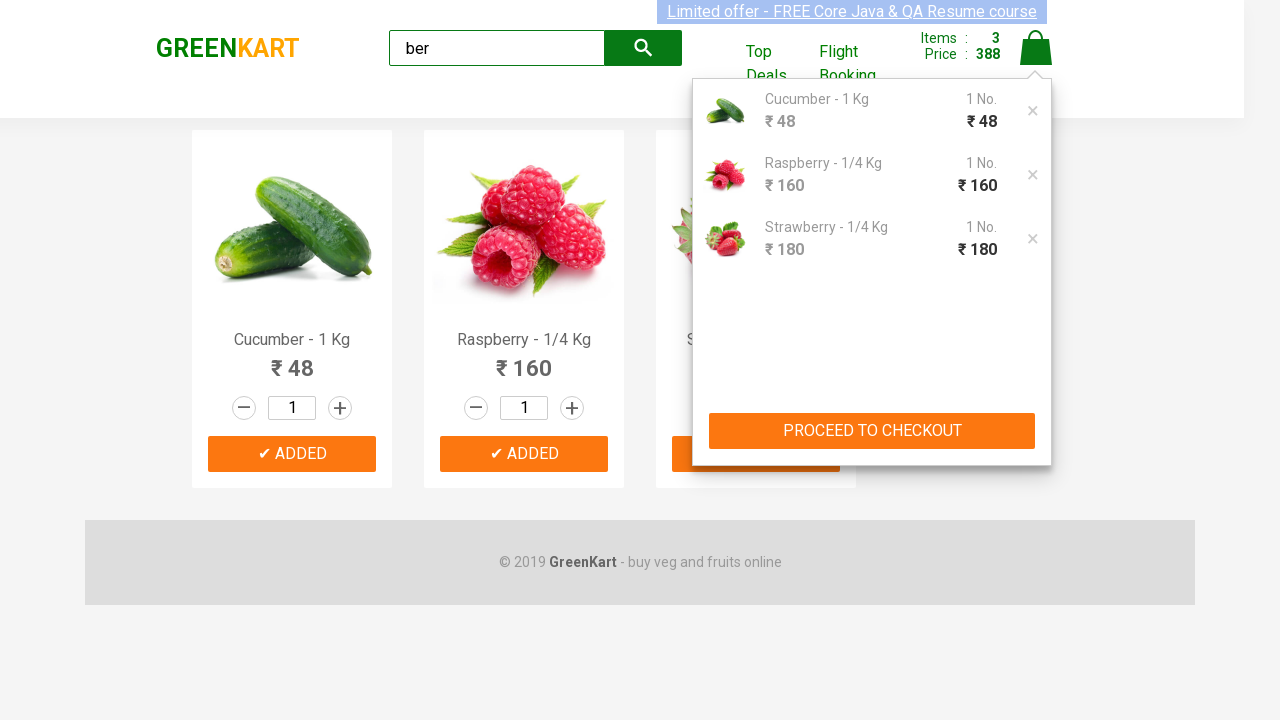

Clicked 'PROCEED TO CHECKOUT' button at (872, 431) on xpath=//button[text()='PROCEED TO CHECKOUT']
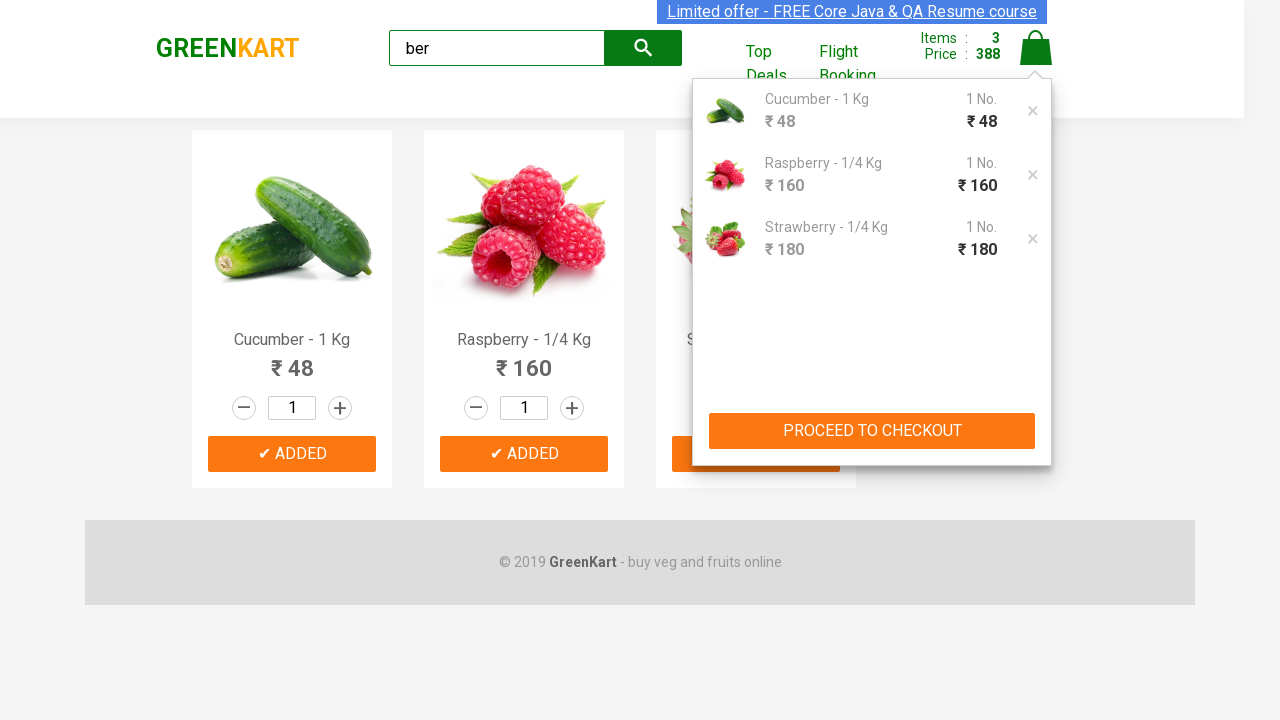

Checkout page loaded with promo code field visible
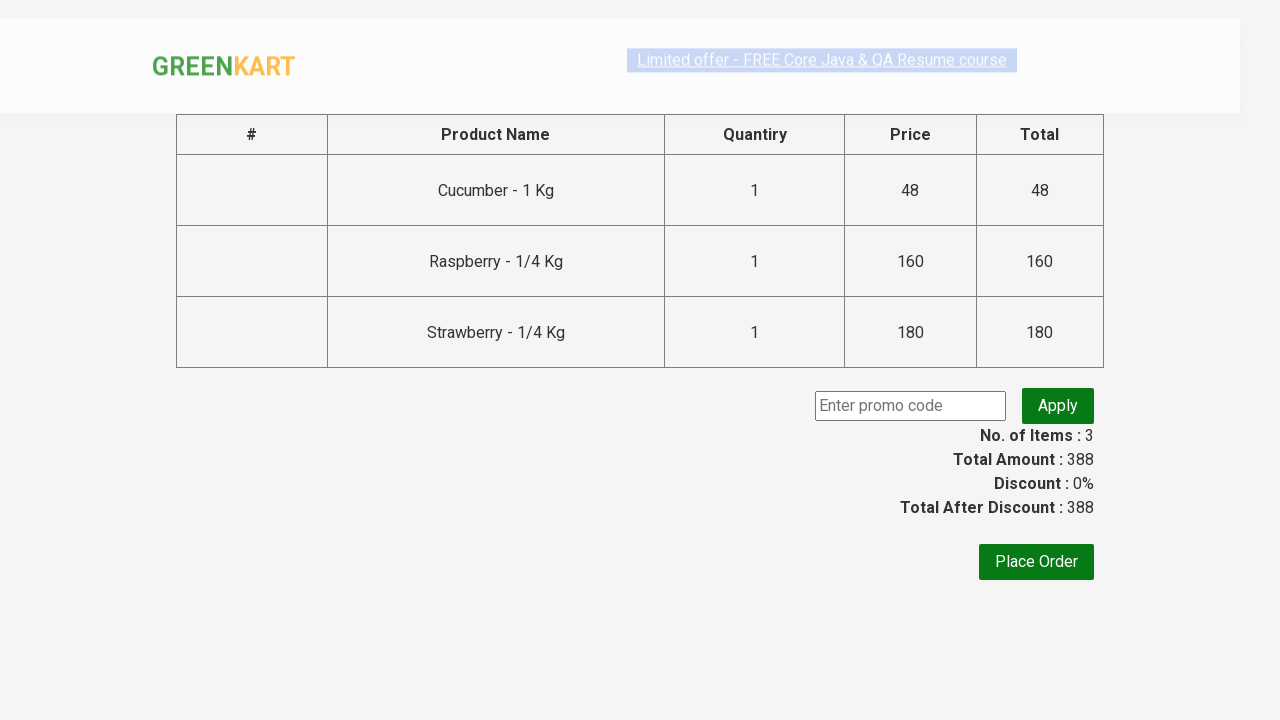

Verified products are present in the cart
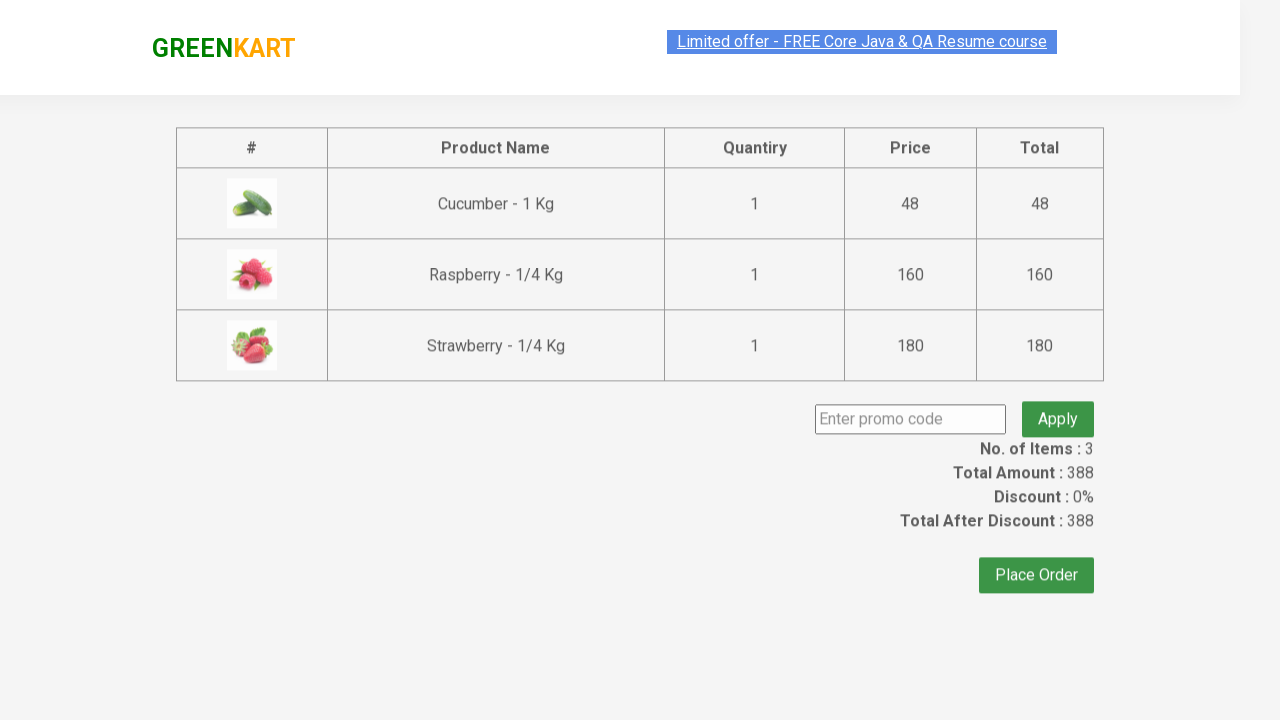

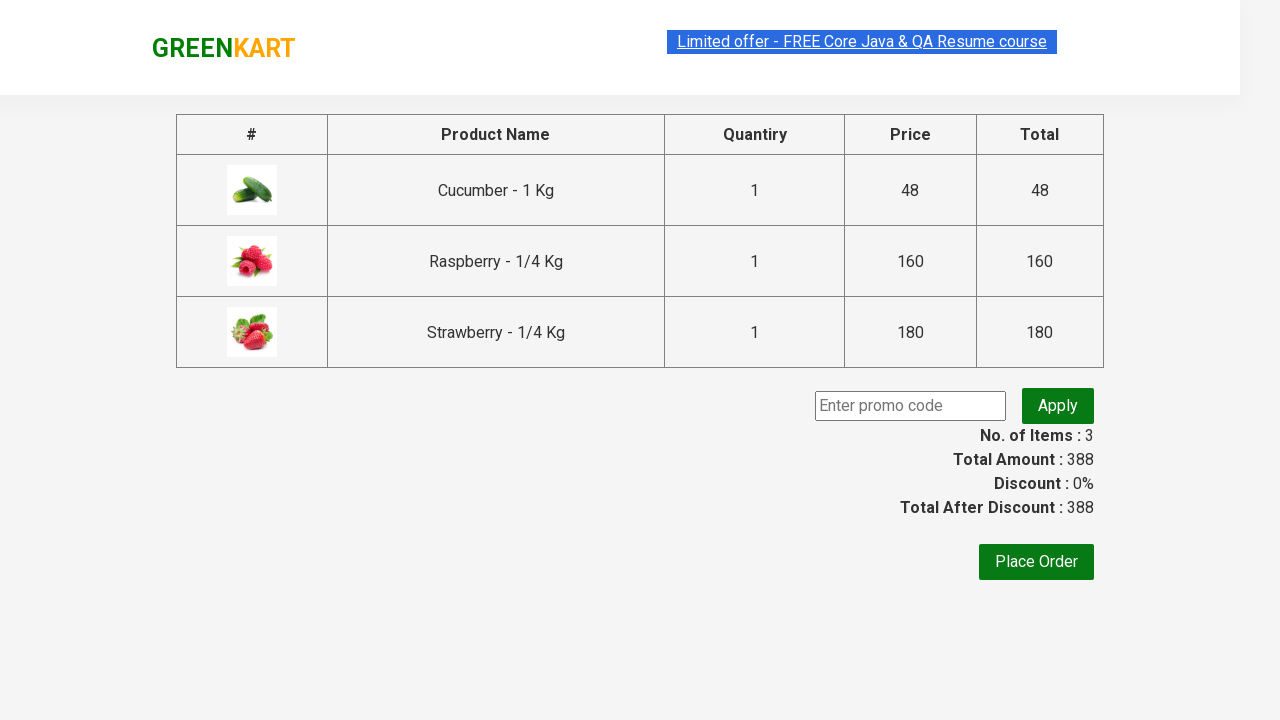